Tests that submitting the Text Box form with empty fields does not produce output

Starting URL: https://demoqa.com

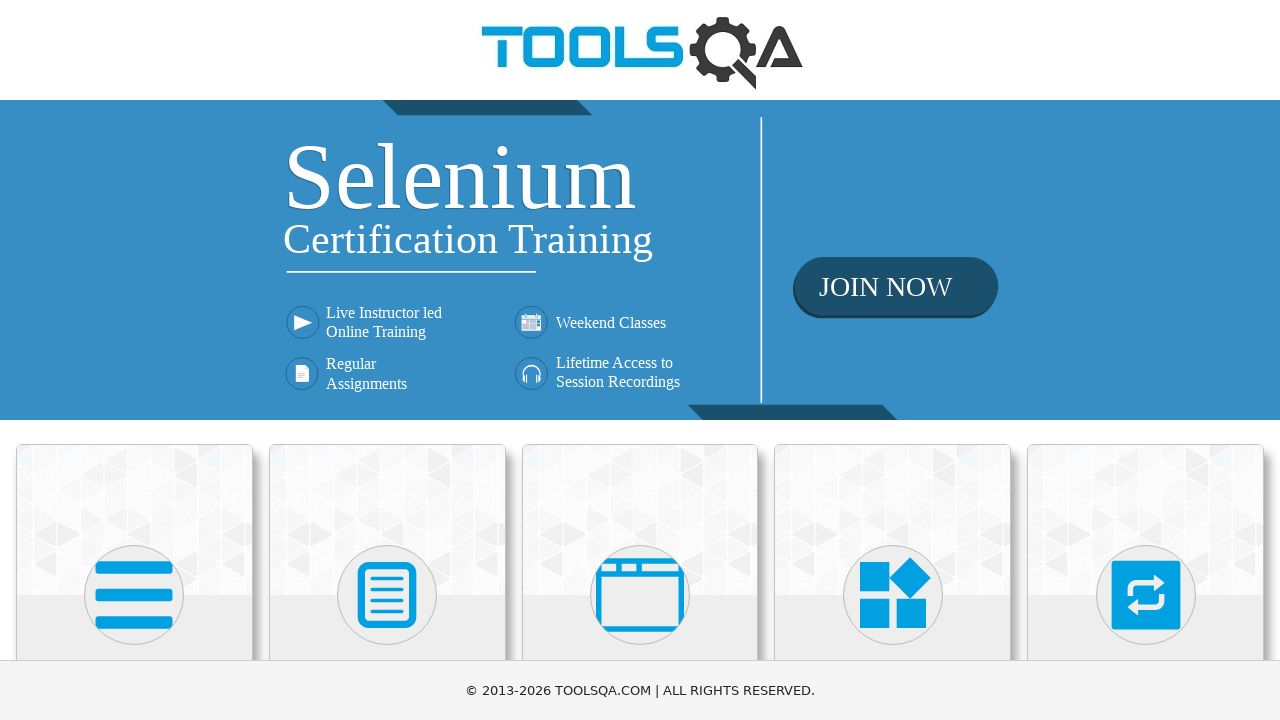

Clicked on Elements card to navigate to Elements page at (134, 360) on div.card-body h5:has-text('Elements')
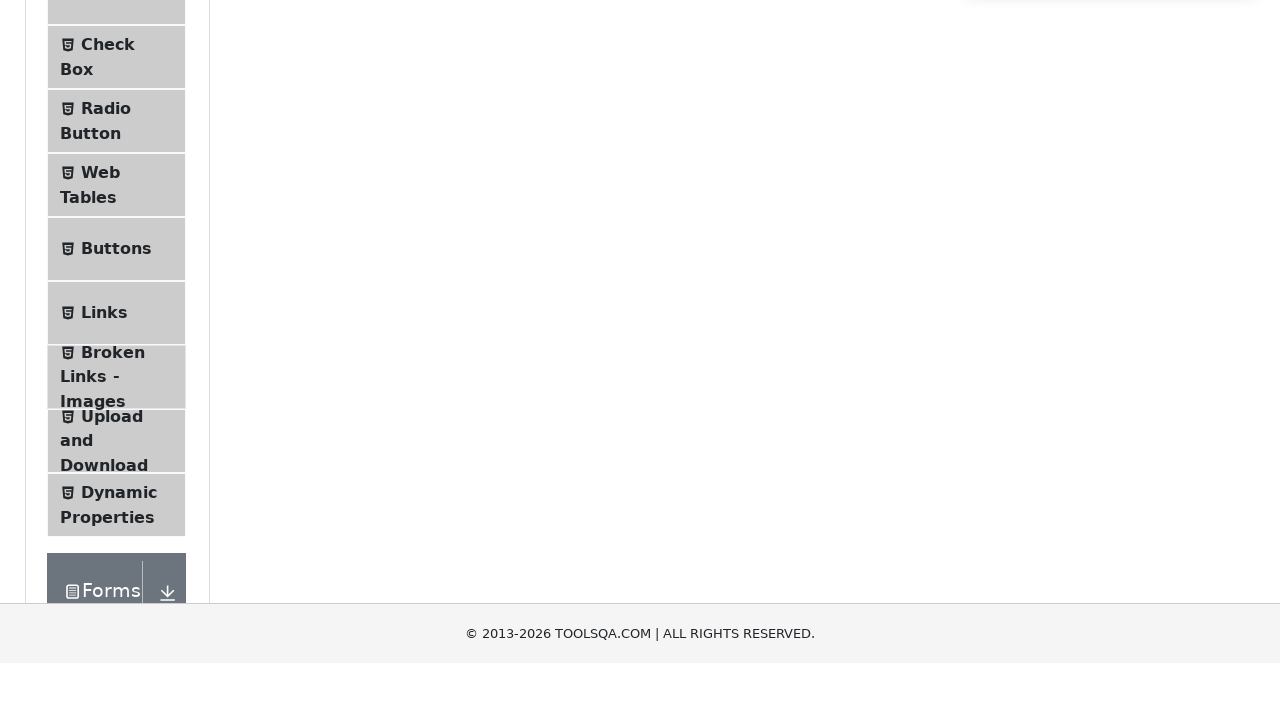

Clicked on Text Box menu item at (119, 261) on span.text:has-text('Text Box')
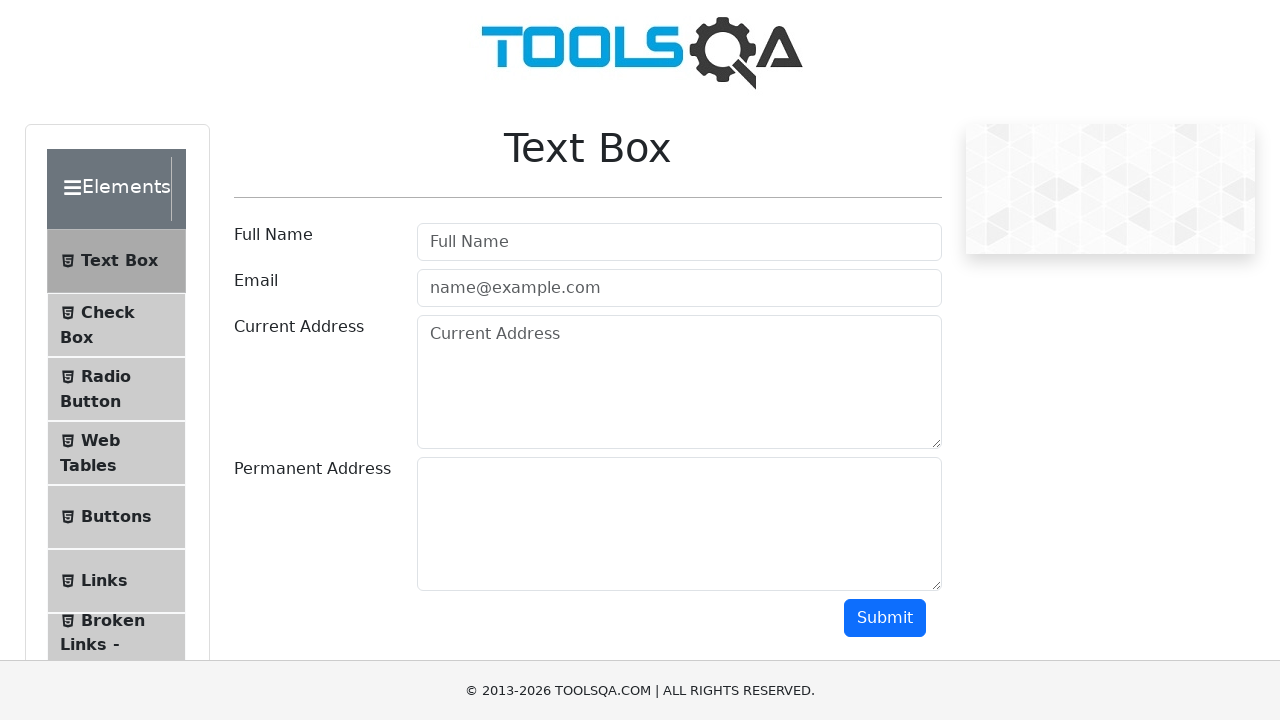

Text Box page loaded successfully
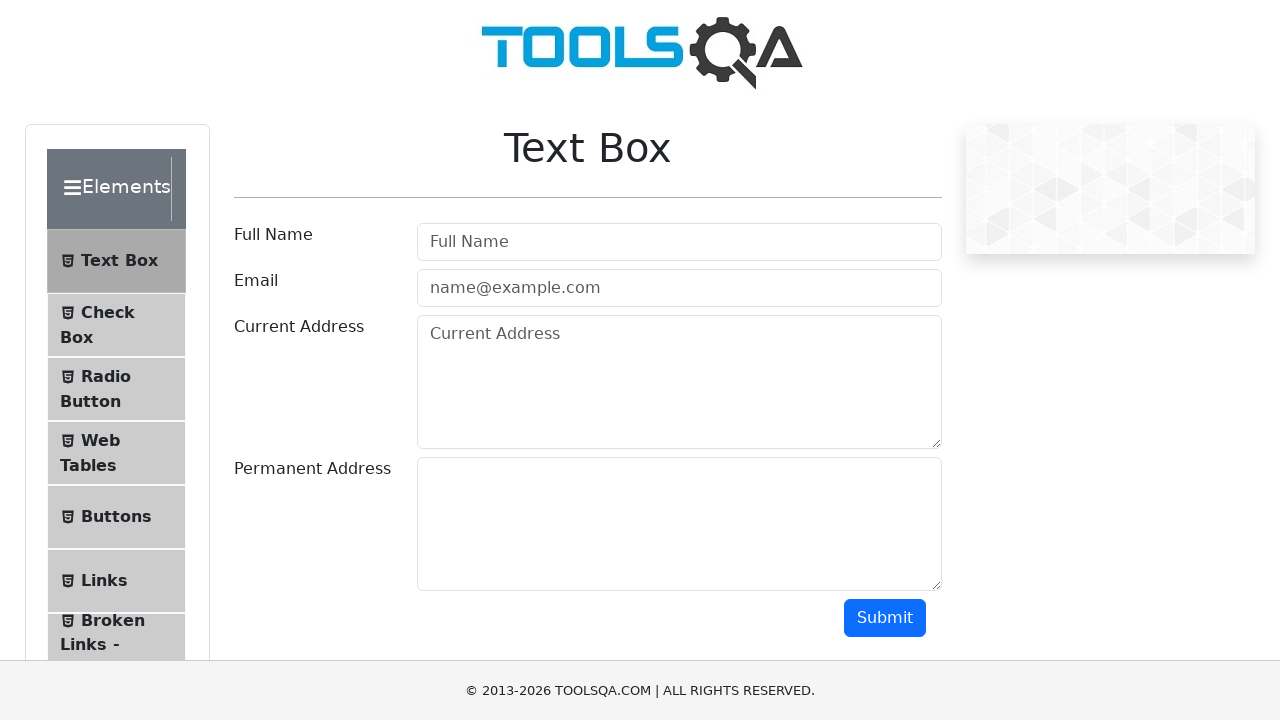

Clicked submit button with empty form fields at (885, 618) on #submit
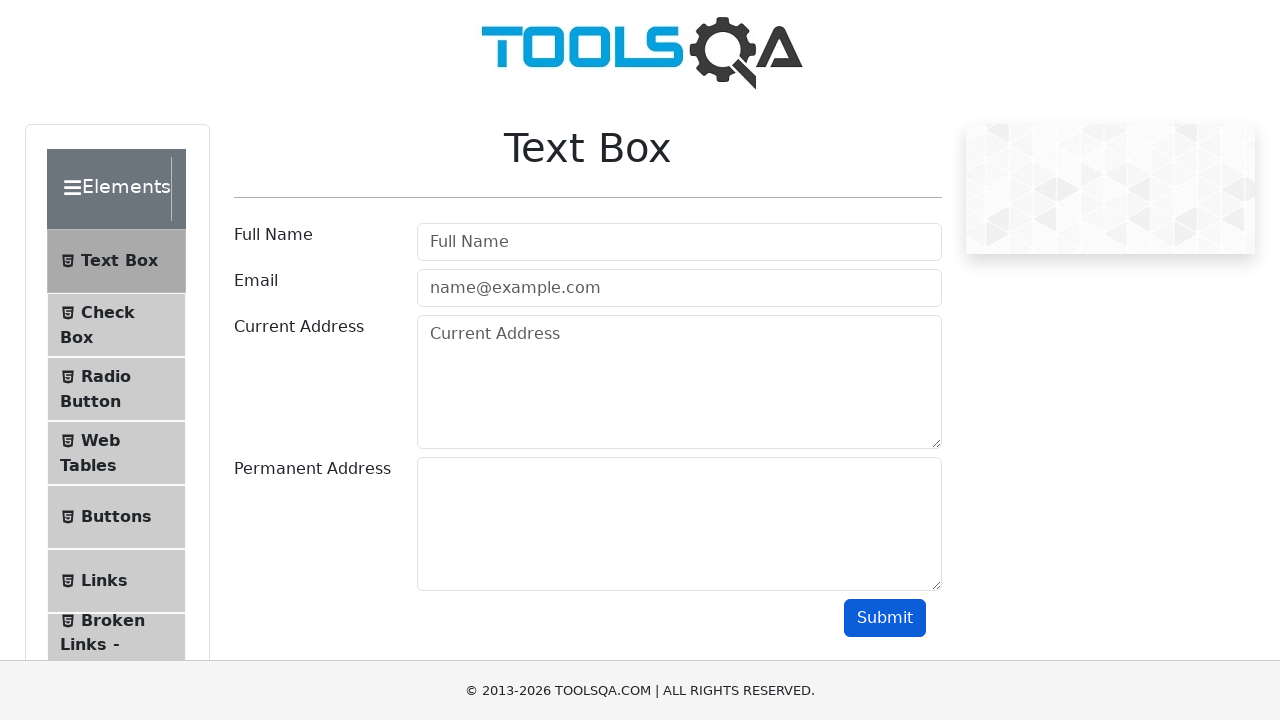

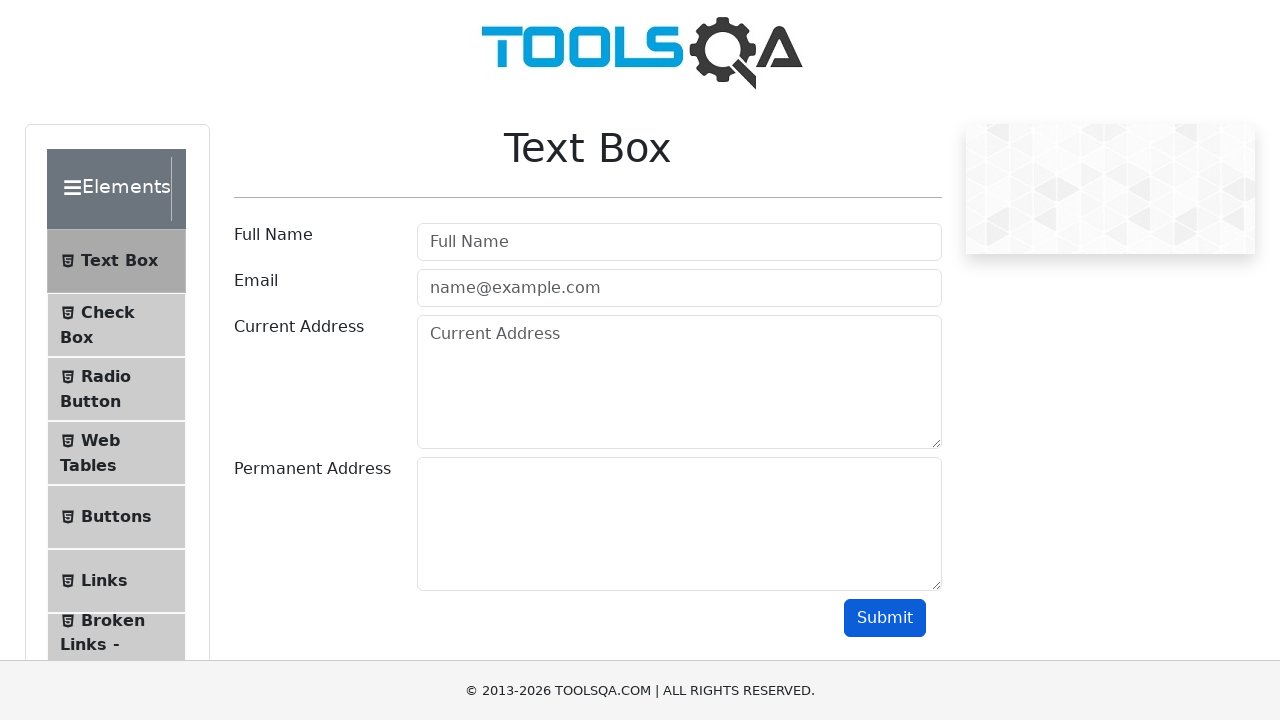